Tests three types of JavaScript alert dialogs: accepting an OK alert, dismissing a confirm dialog, and entering text in a prompt dialog then accepting it.

Starting URL: https://demo.automationtesting.in/Alerts.html

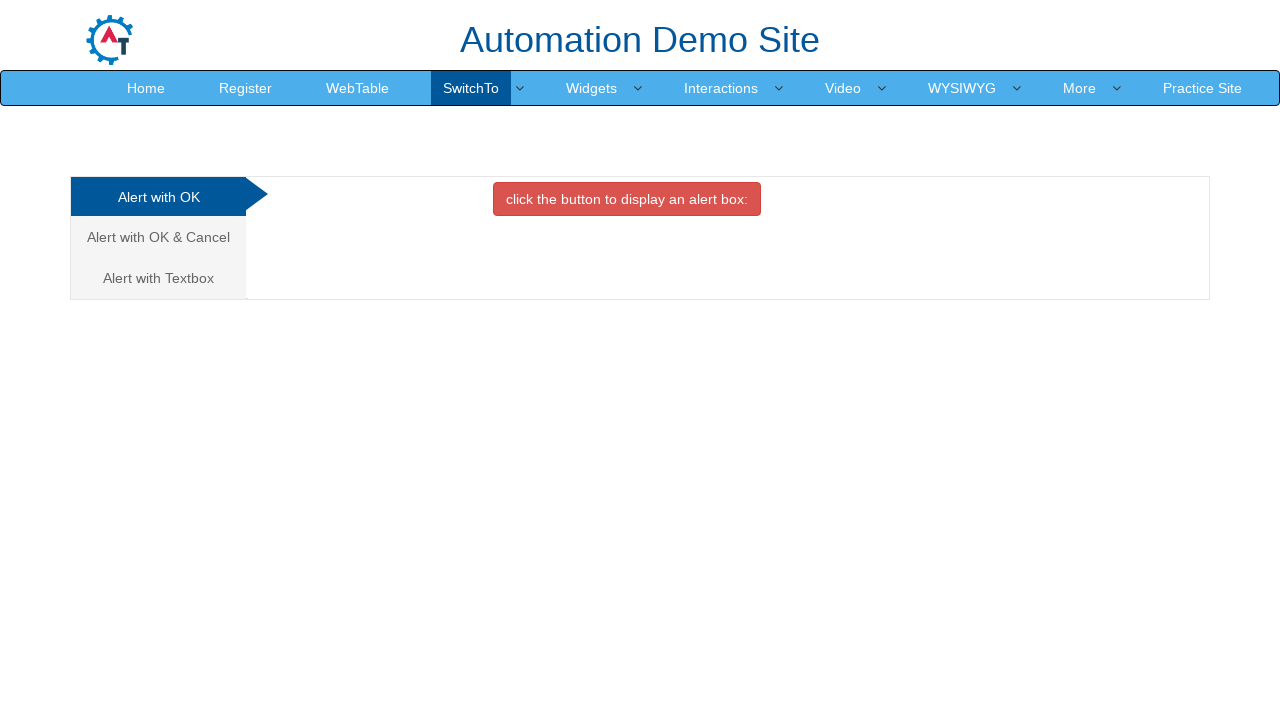

Clicked on 'Alert with OK' tab at (158, 197) on xpath=//a[text()='Alert with OK ']
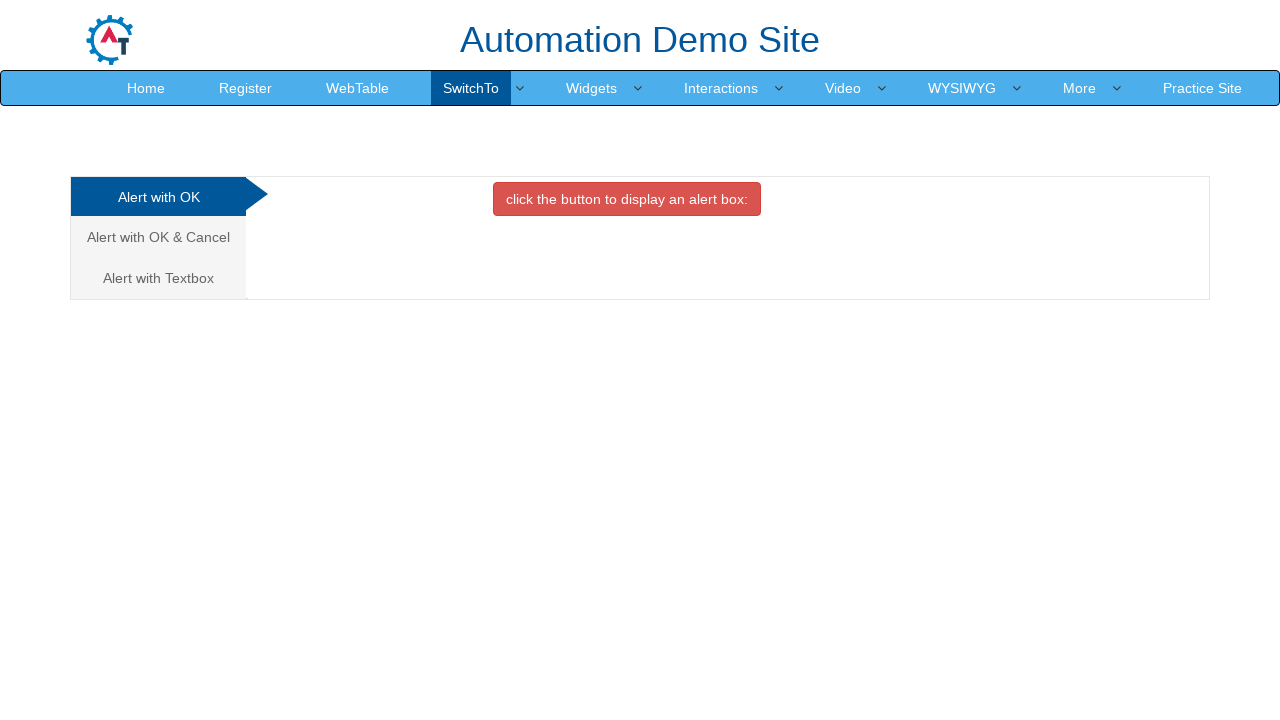

Clicked button to trigger alert box at (627, 199) on xpath=//button[contains(text(),'alert box')]
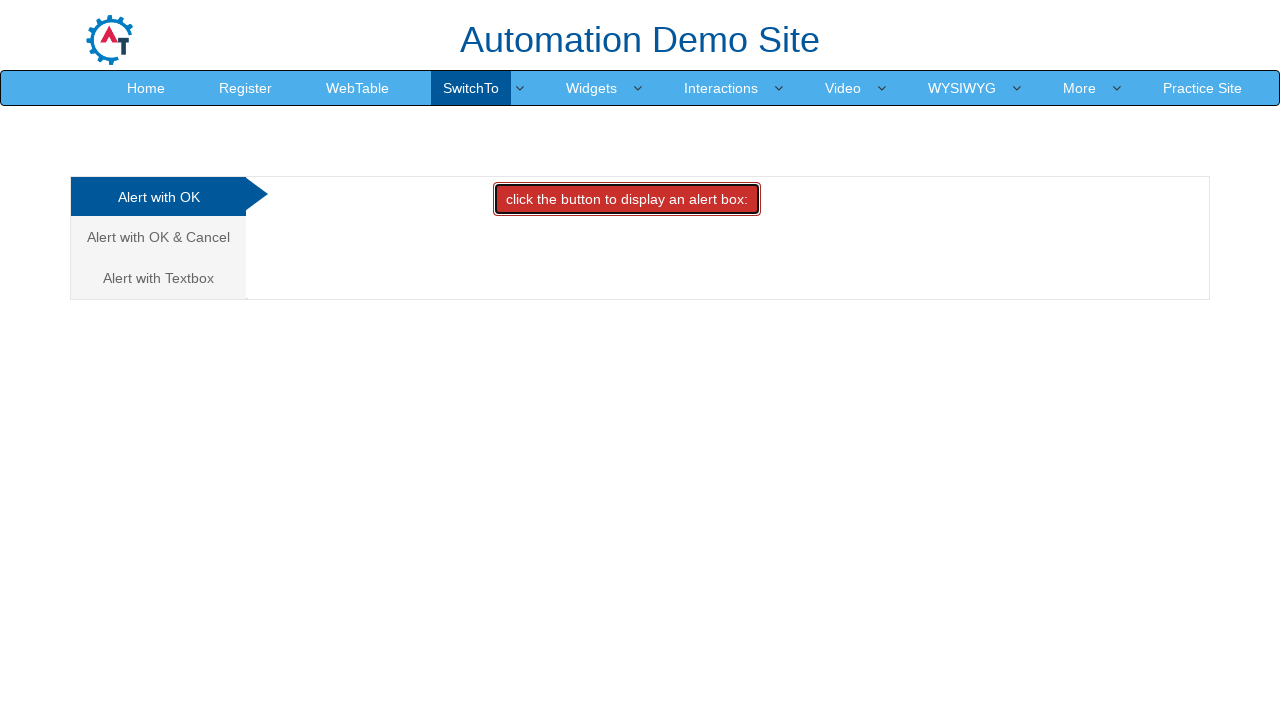

Set up dialog handler to accept alert
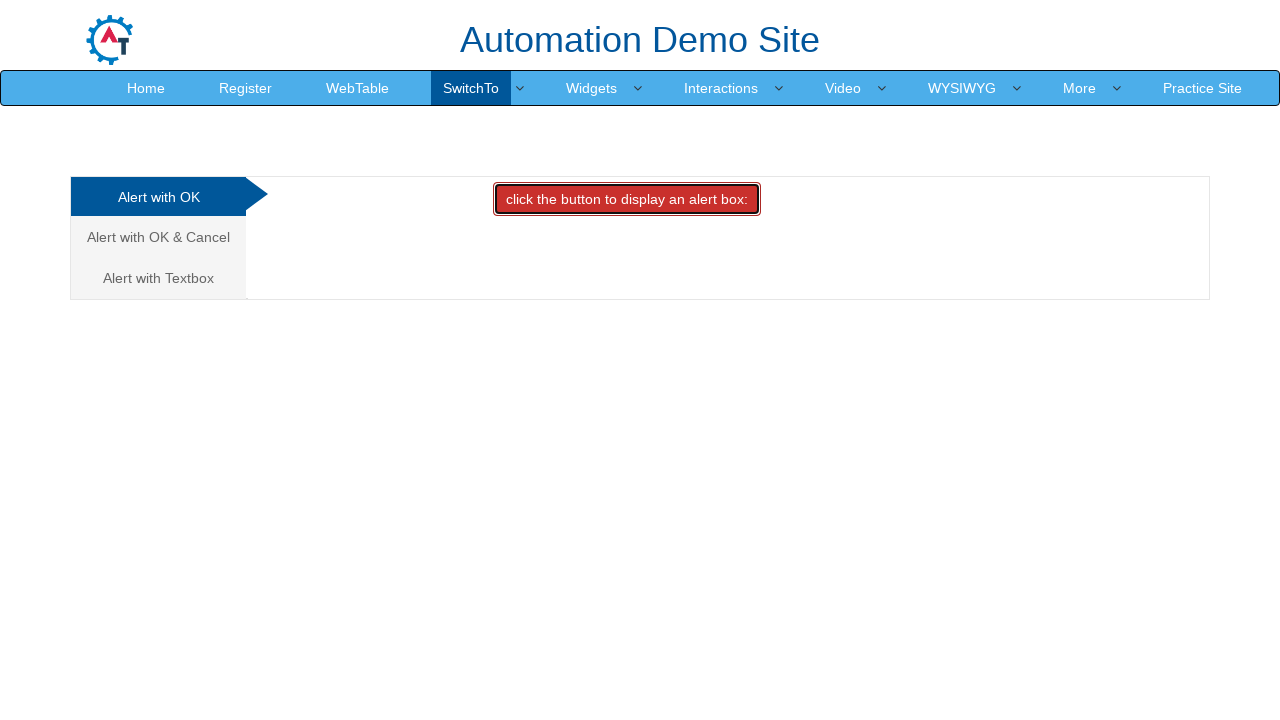

Re-clicked alert button and accepted the OK alert at (627, 199) on xpath=//button[contains(text(),'alert box')]
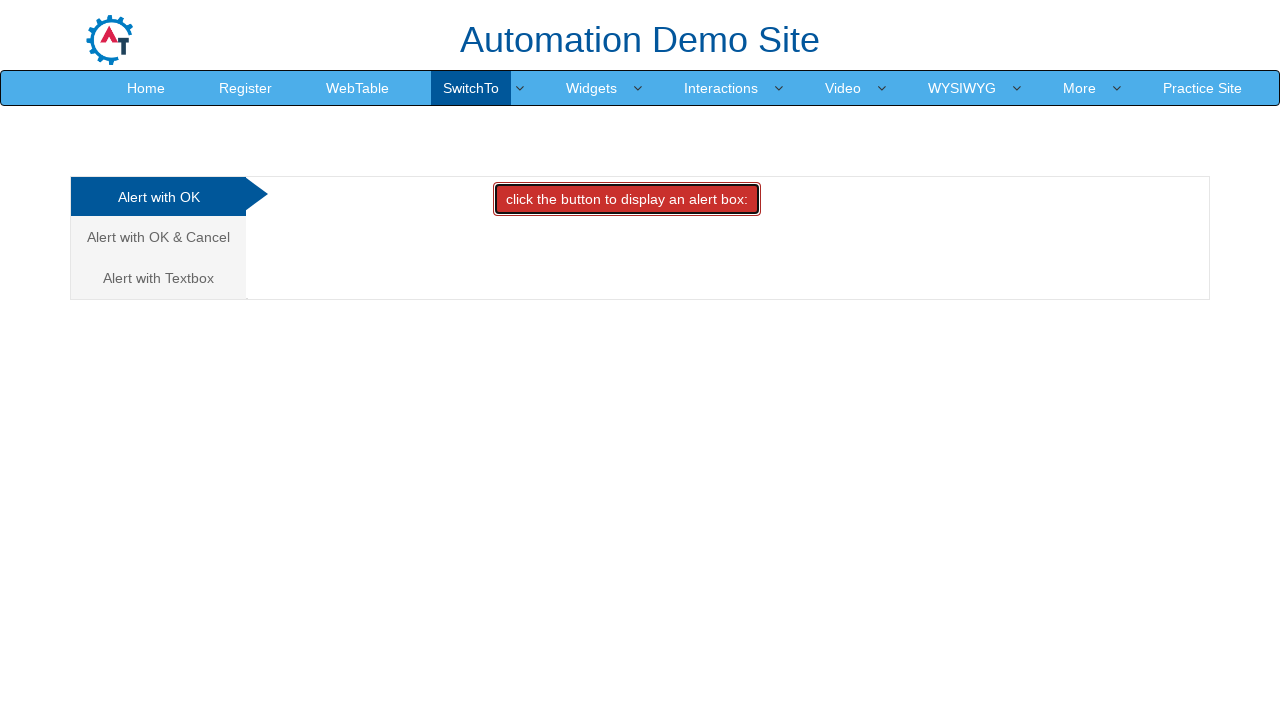

Clicked on 'Alert with OK & Cancel' tab at (158, 237) on xpath=//a[text()='Alert with OK & Cancel ']
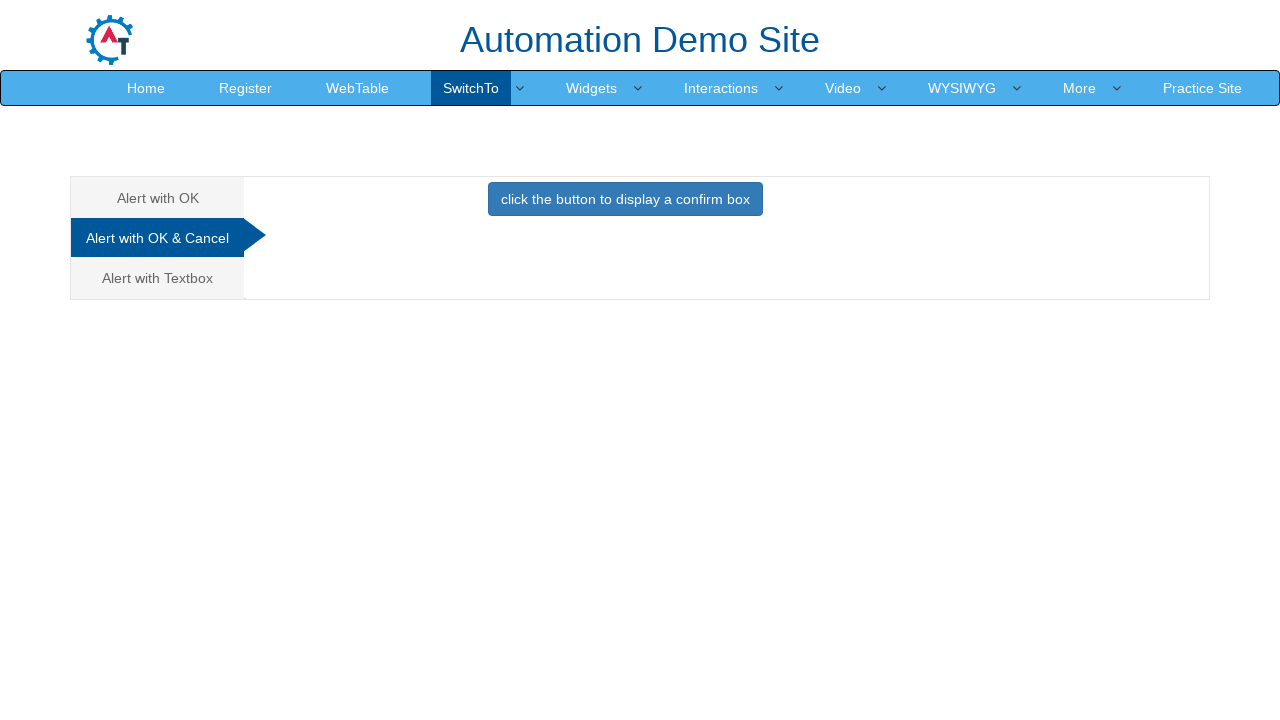

Set up dialog handler to dismiss confirm dialog
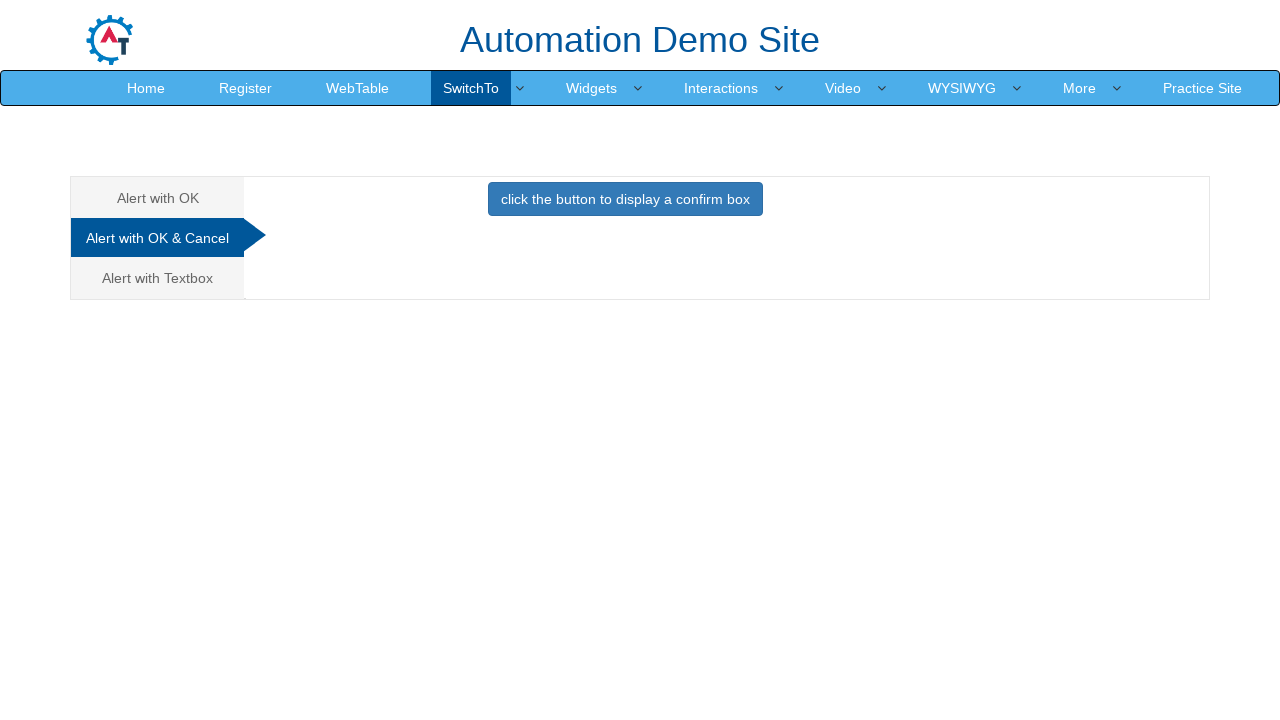

Clicked button to trigger confirm dialog and dismissed it at (625, 199) on xpath=//button[contains(text(),'confirm box')]
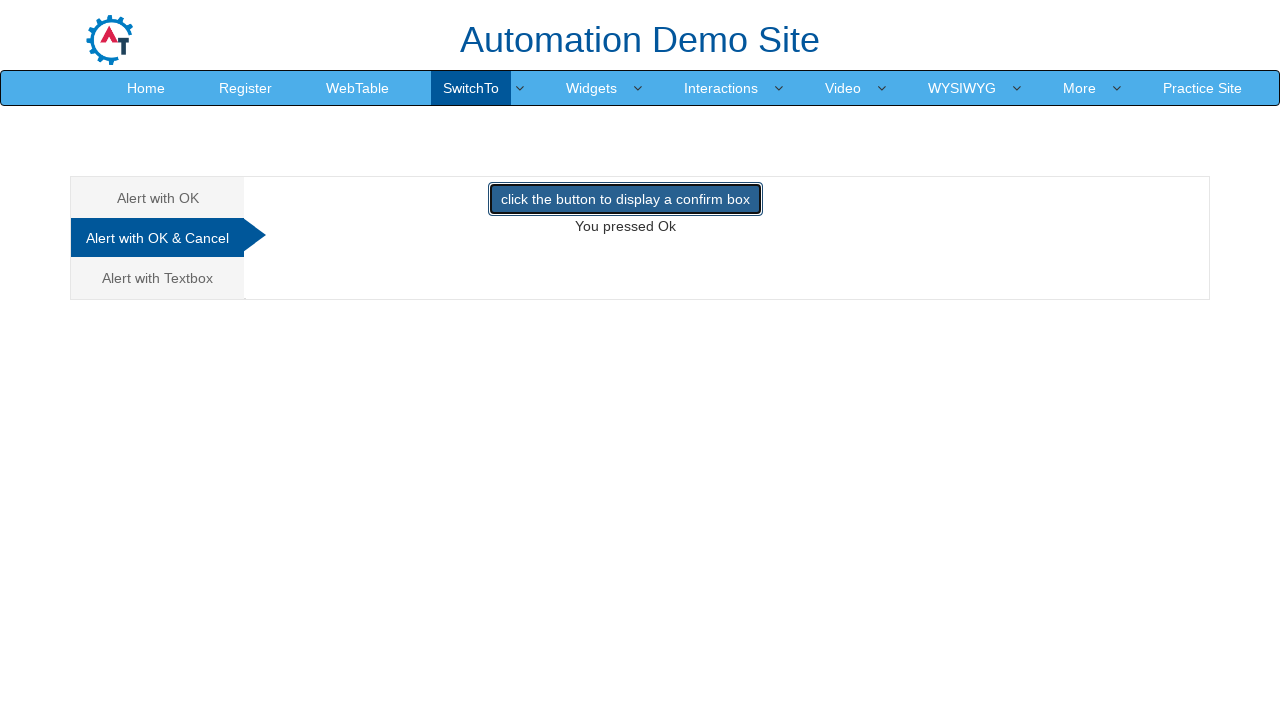

Clicked on 'Alert with Textbox' tab at (158, 278) on xpath=//a[text()='Alert with Textbox ']
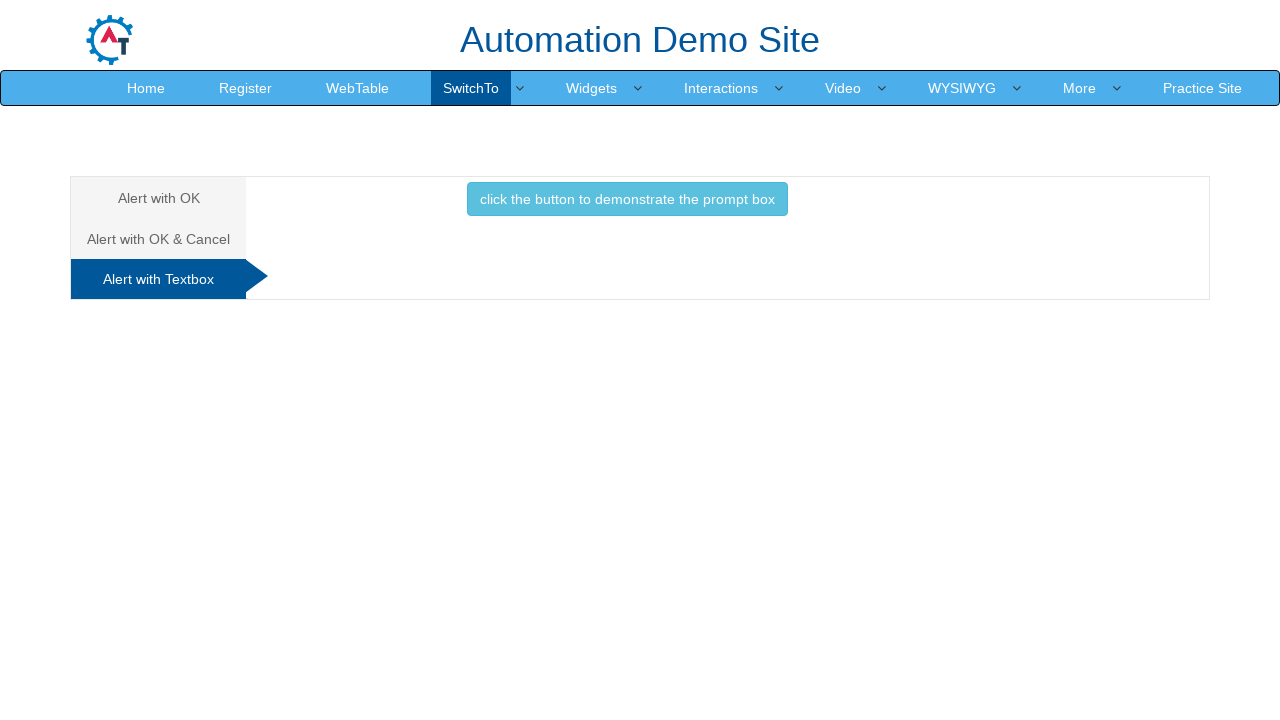

Set up dialog handler to enter 'Mahesh' in prompt dialog
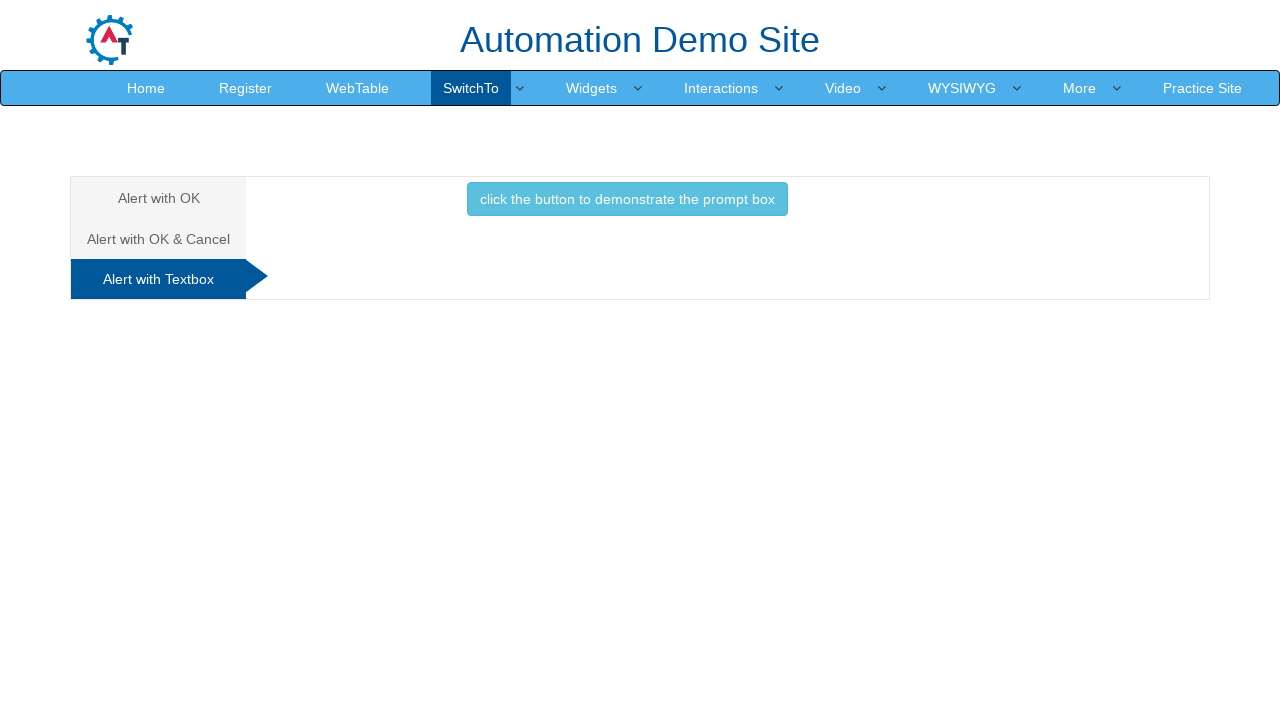

Clicked button to trigger prompt dialog and entered text 'Mahesh' then accepted at (627, 199) on xpath=//button[contains(text(),'prompt box')]
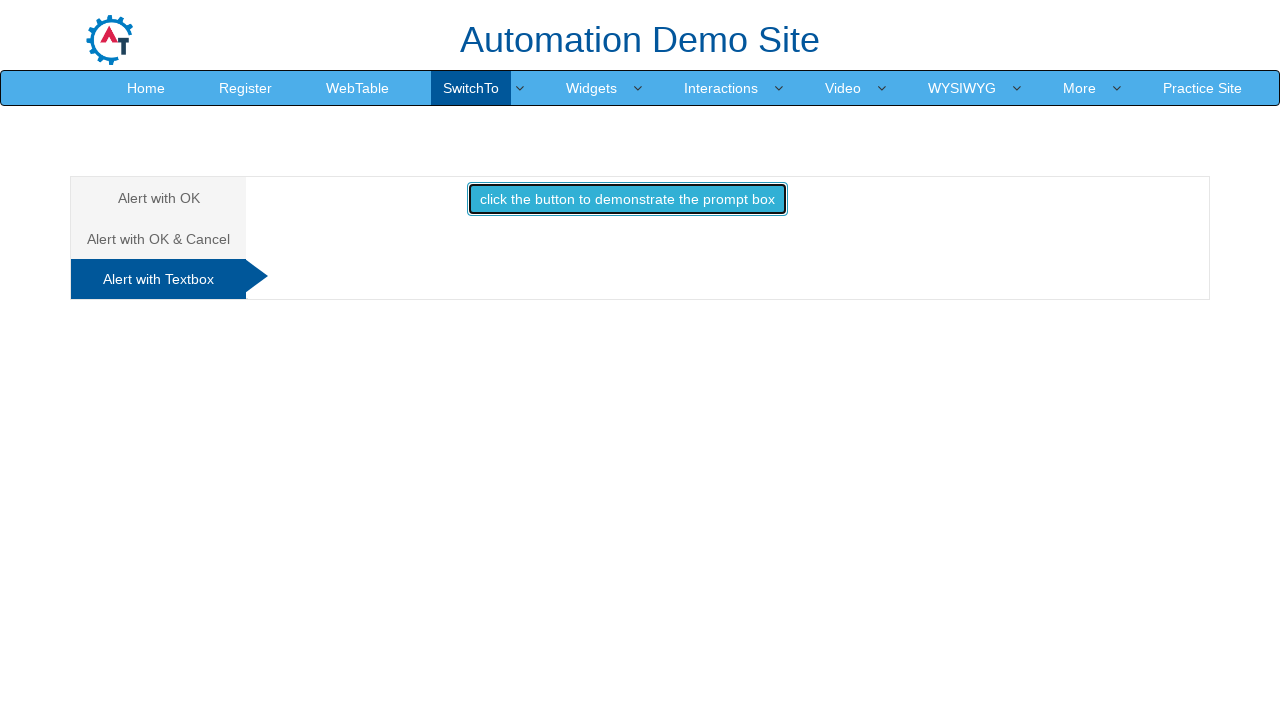

Waited 1000ms for dialog interaction to complete
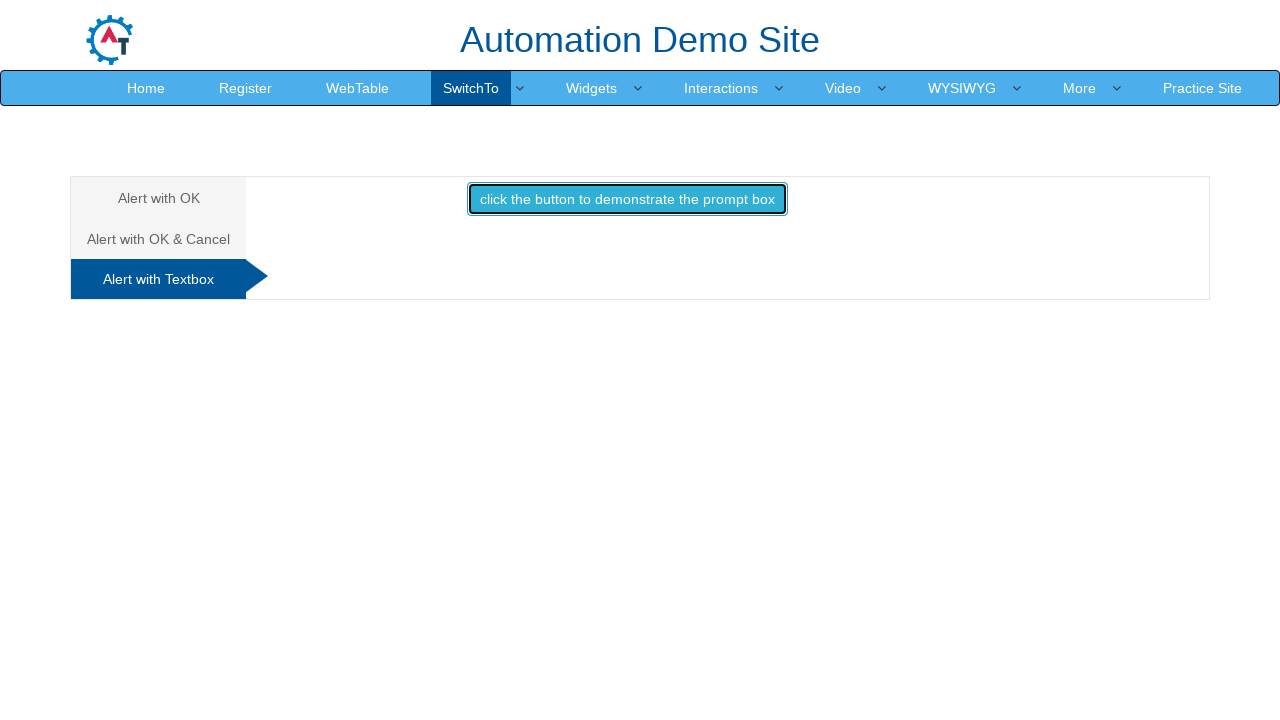

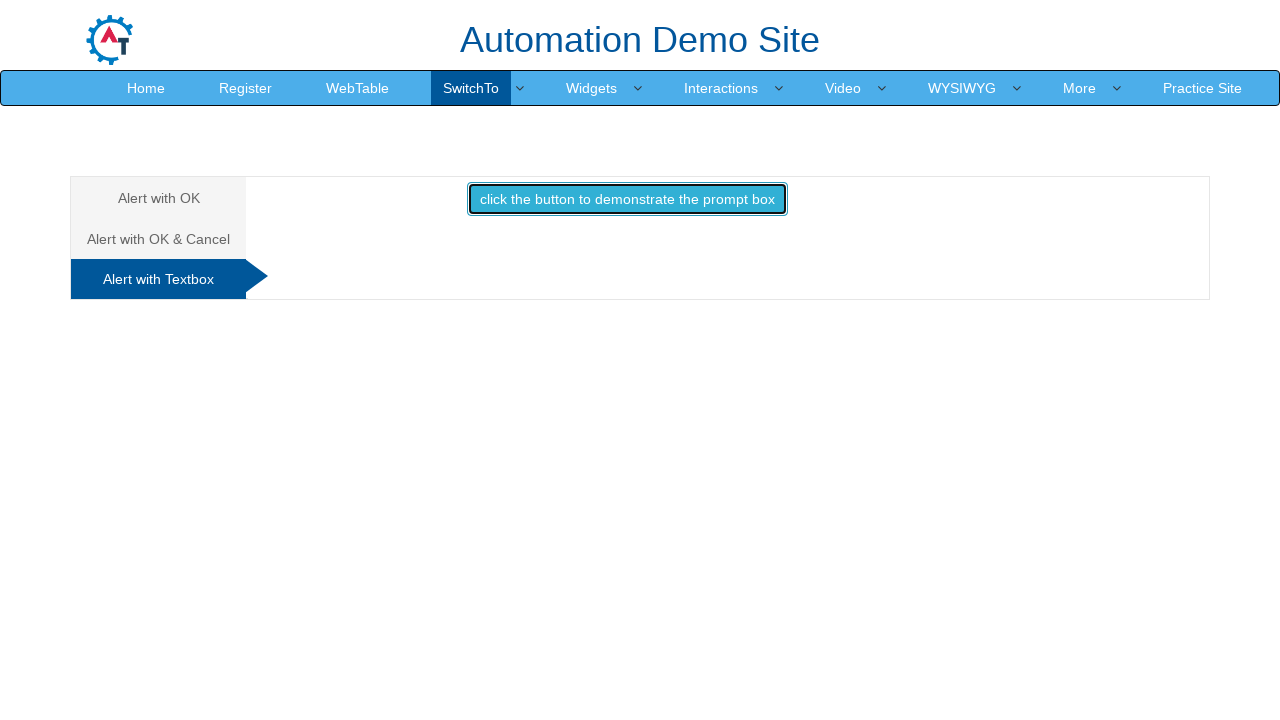